Tests dynamic content loading by clicking a Start button and waiting for a "Hello World!" message to appear

Starting URL: https://the-internet.herokuapp.com/dynamic_loading/1

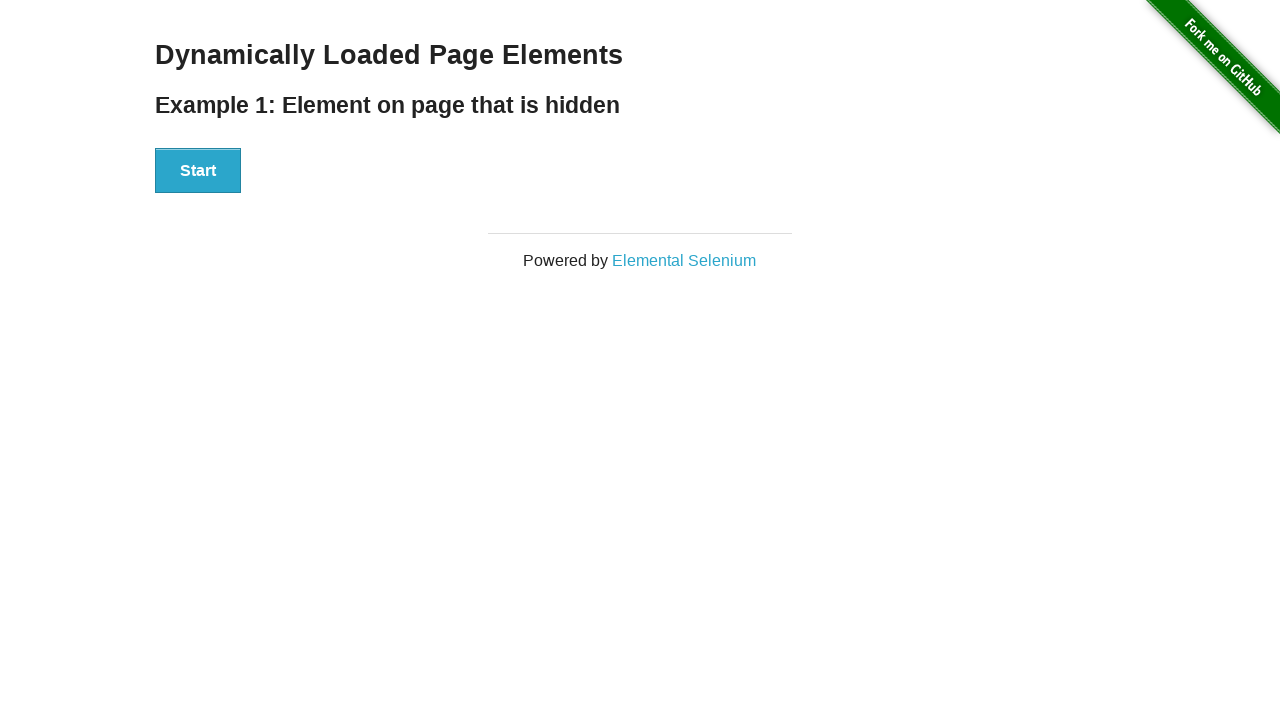

Clicked the Start button to trigger dynamic content loading at (198, 171) on xpath=//button[text()='Start']
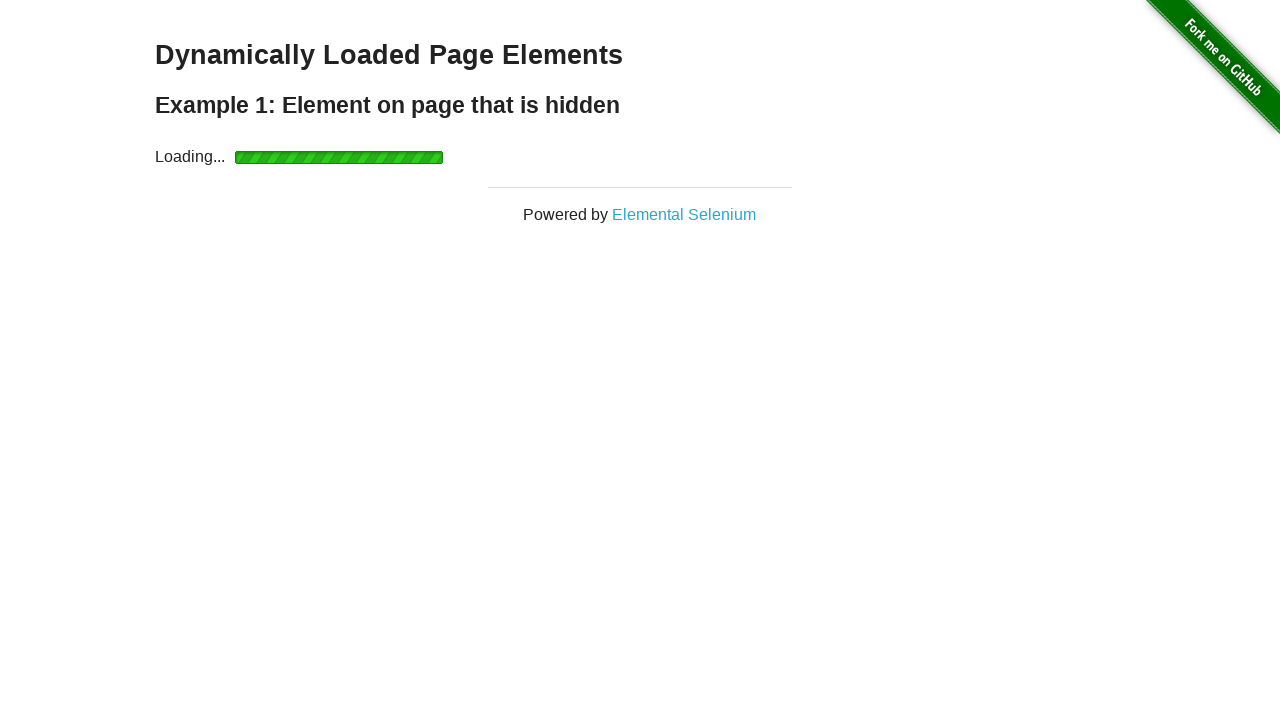

Waited for 'Hello World!' message to appear and become visible
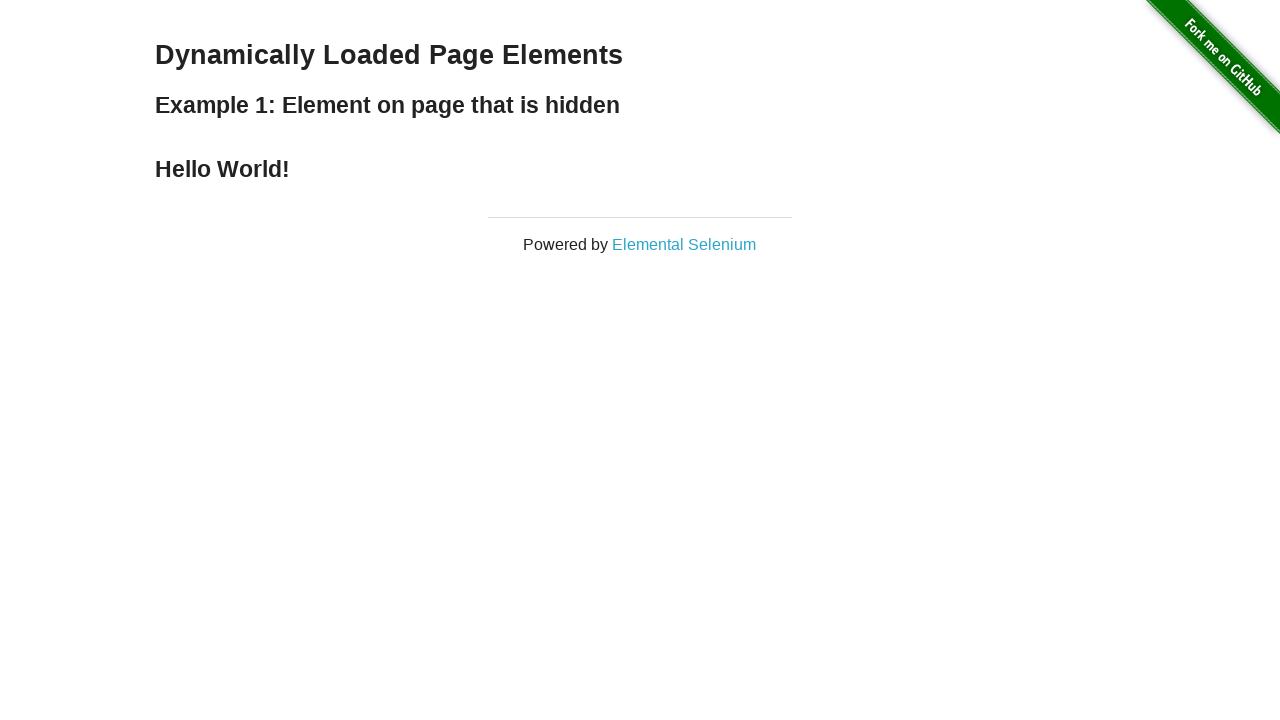

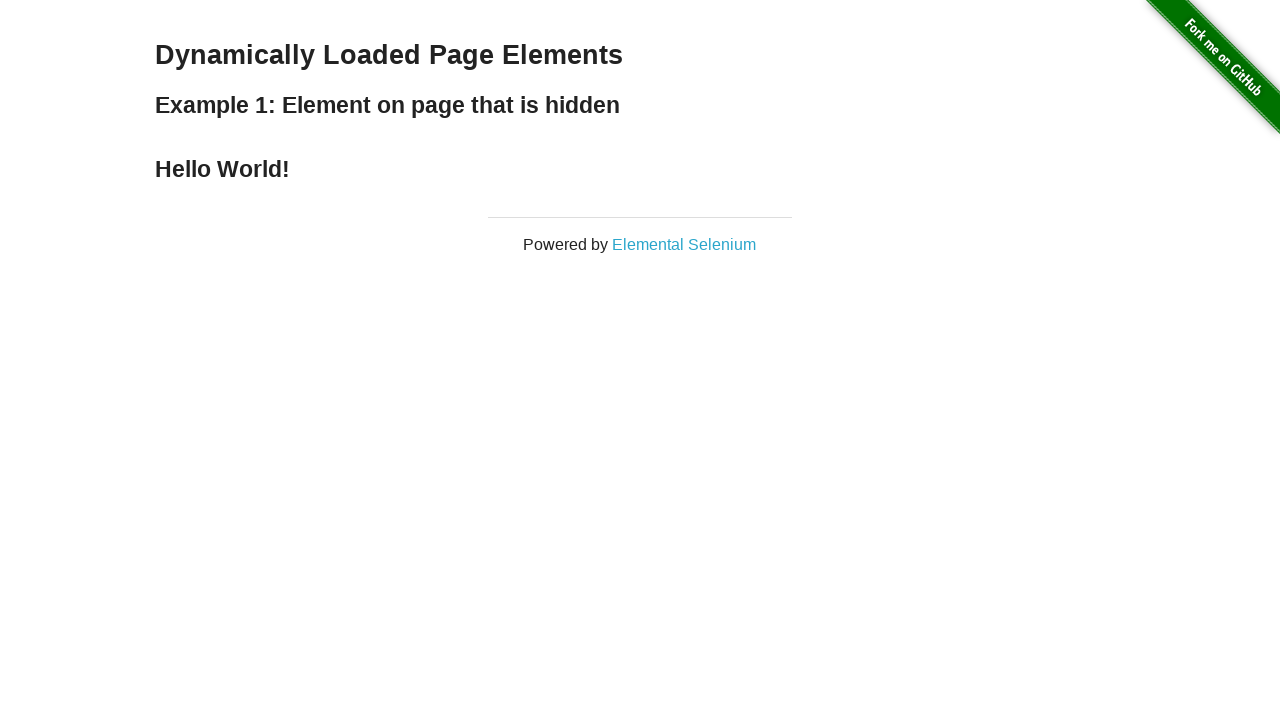